Tests Wikipedia search widget functionality by searching for "selenium", clicking on search result links which open new windows, then closing all windows except the main practice page.

Starting URL: https://testautomationpractice.blogspot.com/

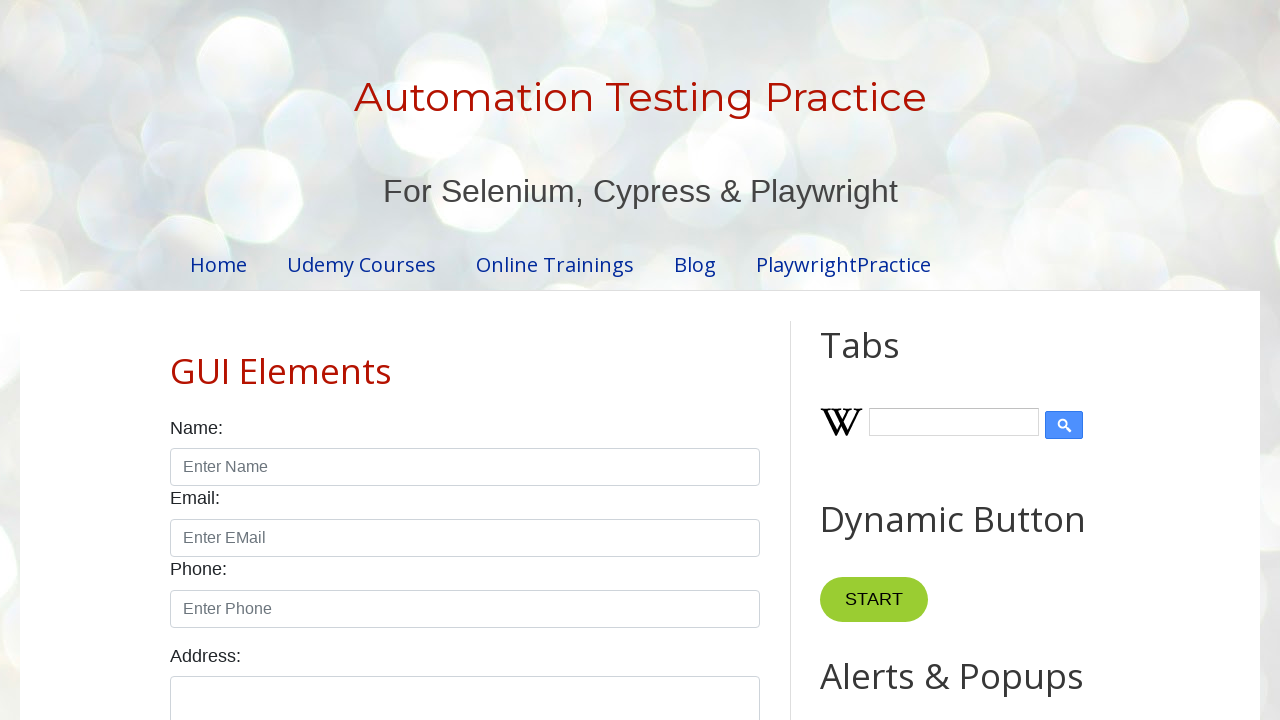

Filled Wikipedia search input with 'selenium' on input#Wikipedia1_wikipedia-search-input
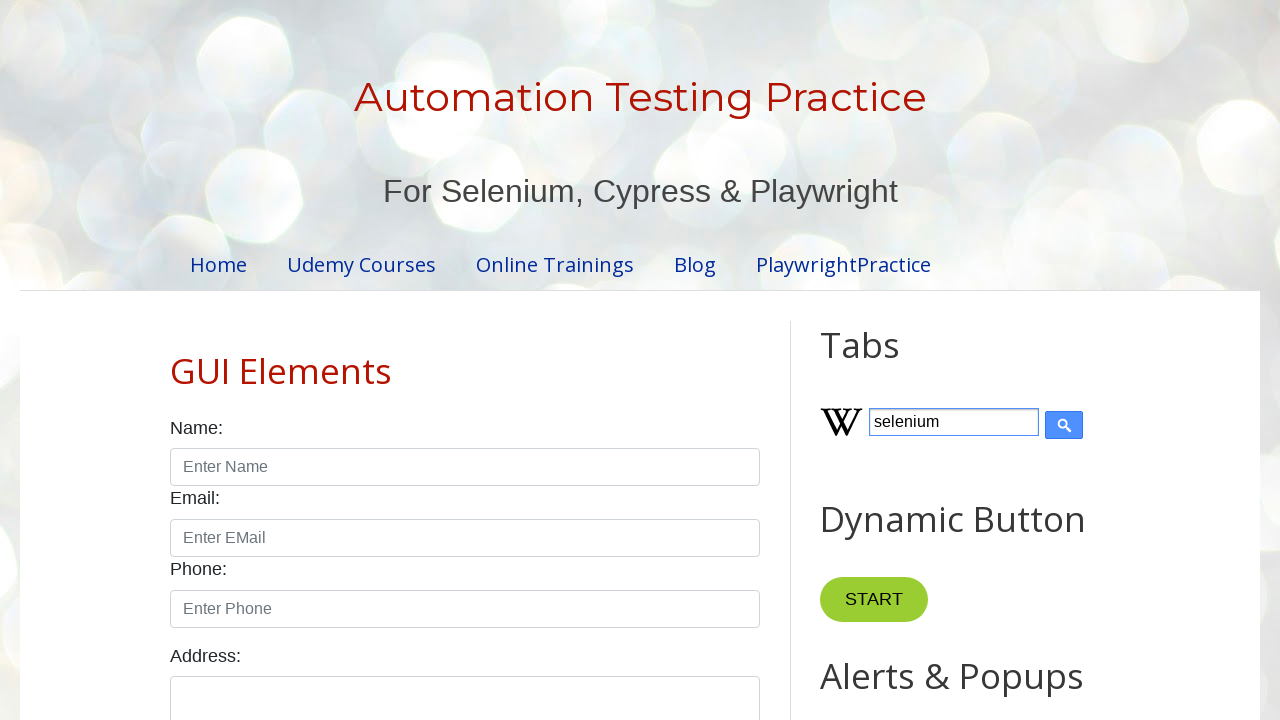

Clicked submit button to search Wikipedia at (1064, 425) on input[type='submit']
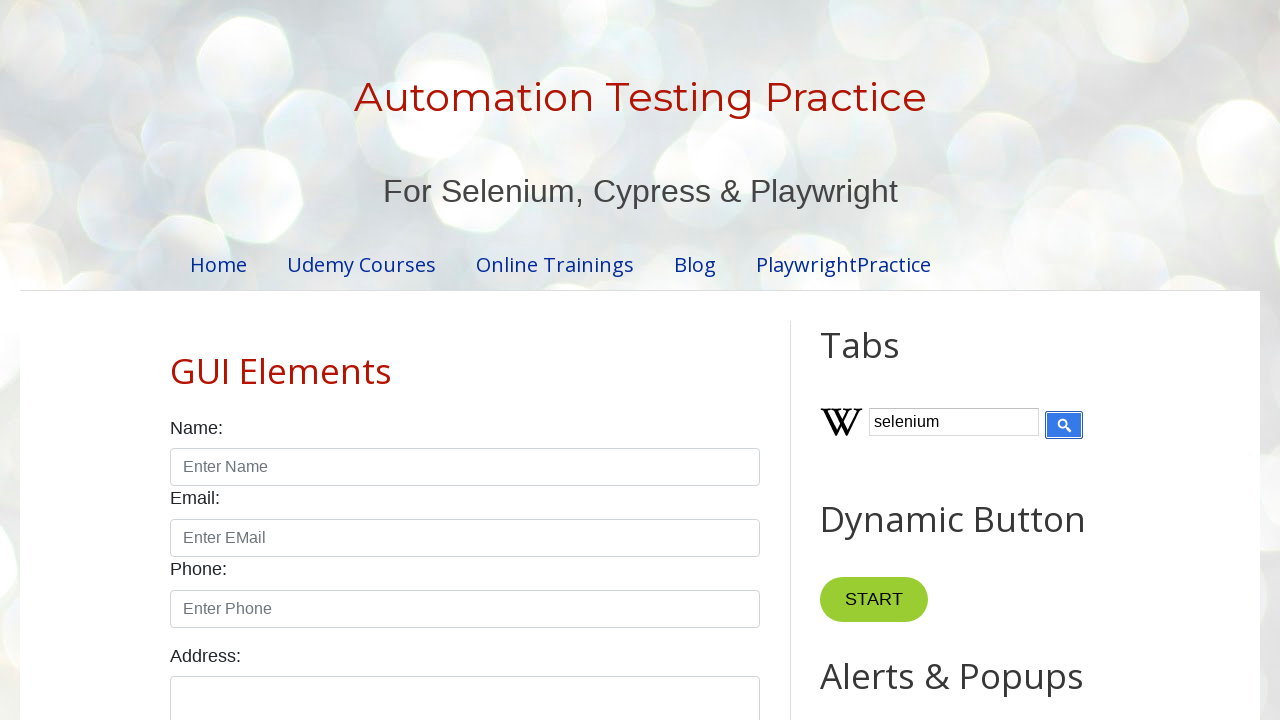

Wikipedia search results loaded
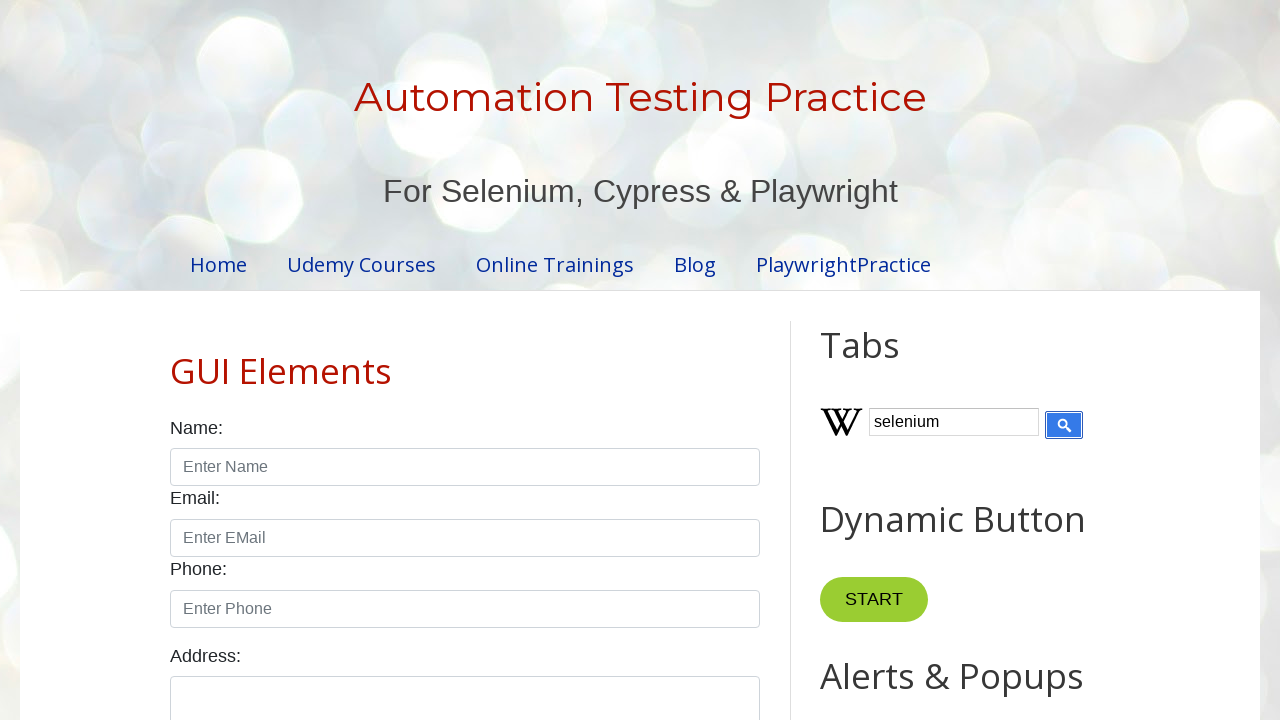

Retrieved all search result links
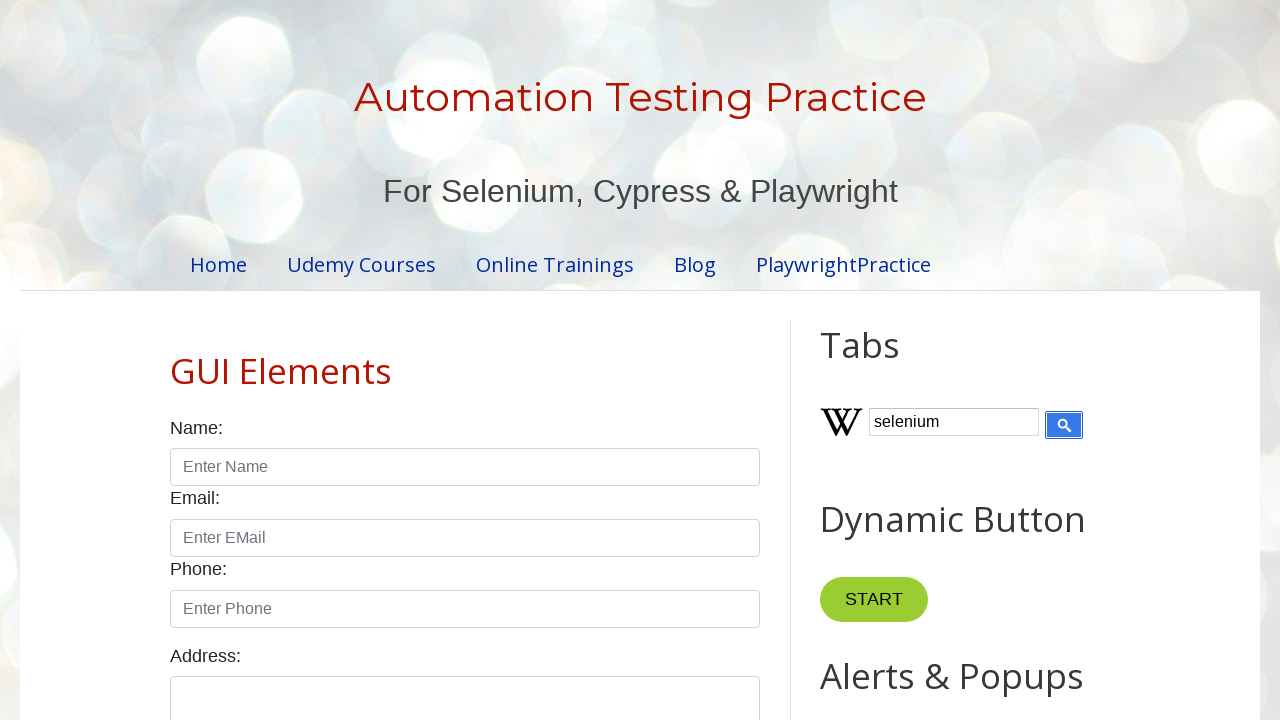

Retrieved all open pages/windows
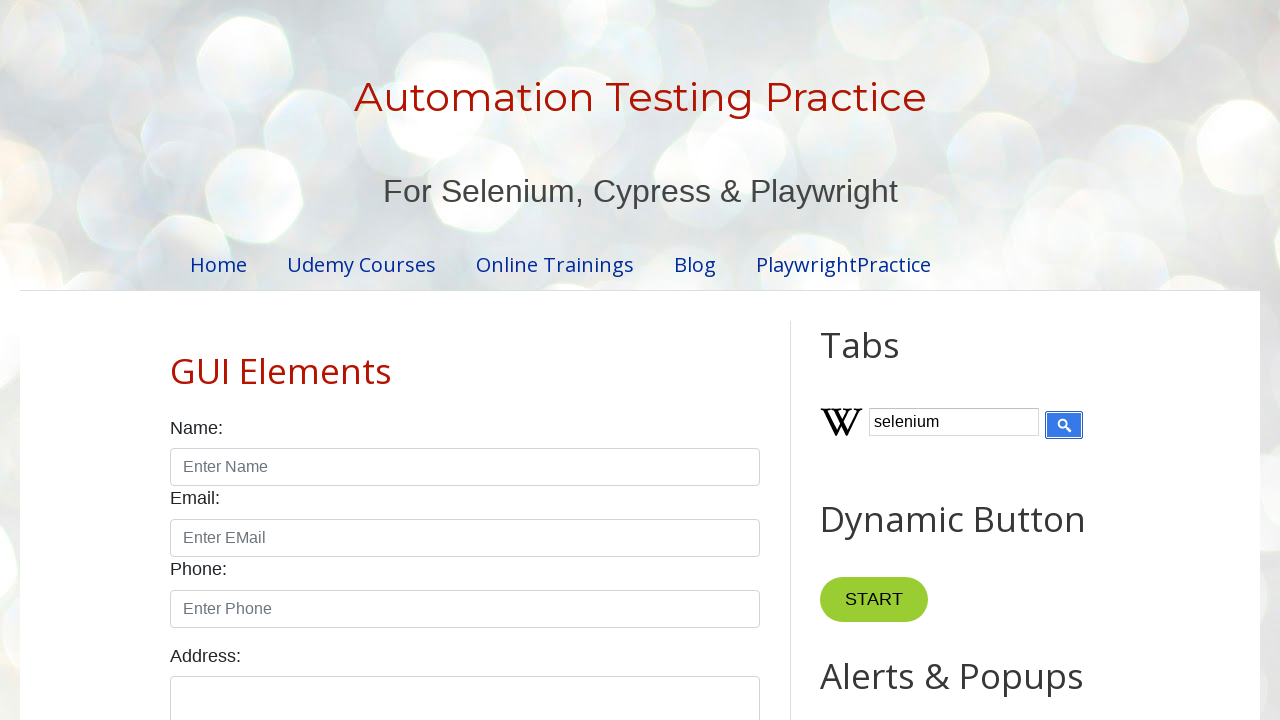

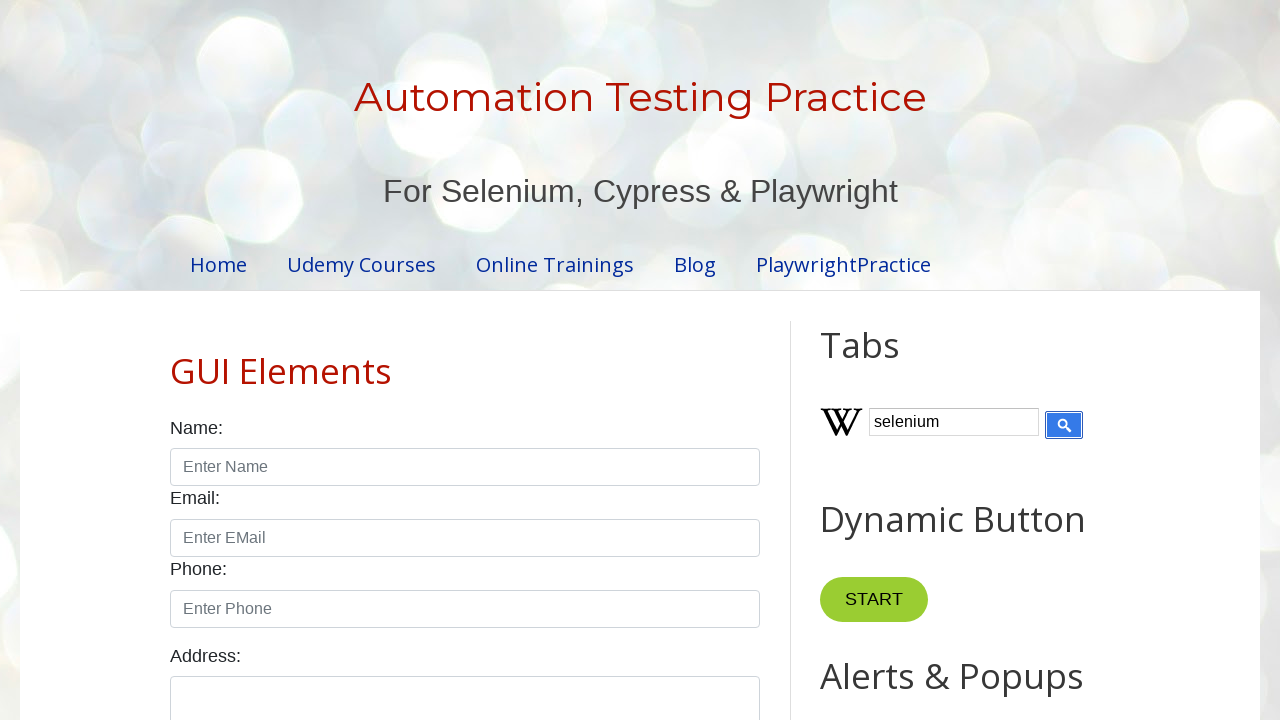